Tests the add/remove elements functionality by clicking the Add Element button to create a new button, then clicking the Delete button to remove it, and verifying the delete button disappears.

Starting URL: https://the-internet.herokuapp.com/add_remove_elements/

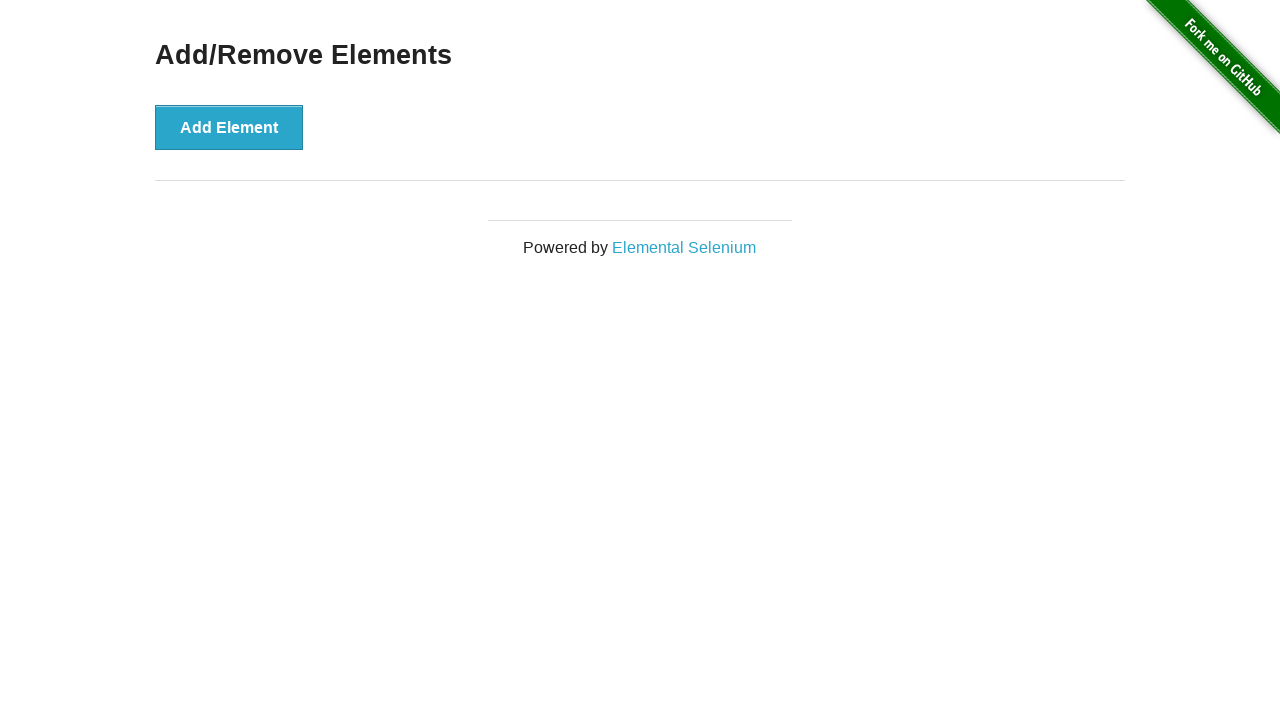

Clicked the Add Element button to create a new delete button at (229, 127) on xpath=//*[@id='content']/div/button
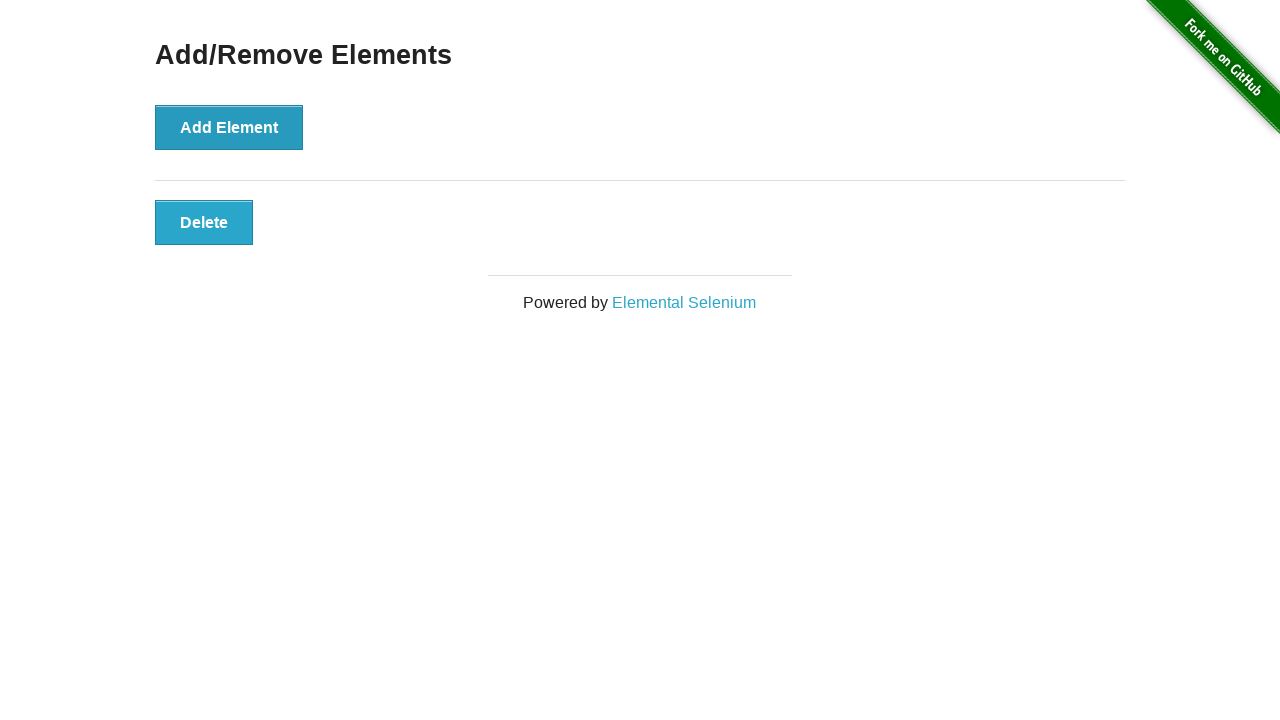

Clicked the Delete button to remove the newly added element at (204, 222) on xpath=//*[@id='elements']/button
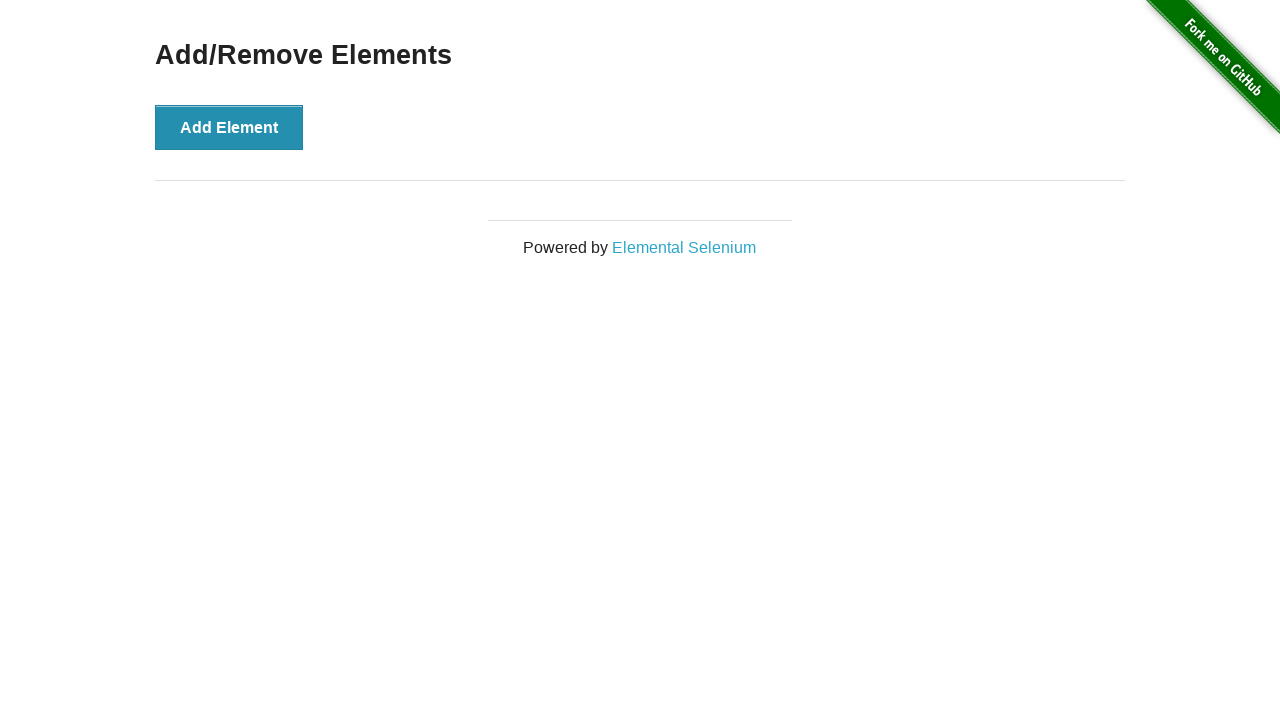

Verified that the Delete button disappeared after clicking it
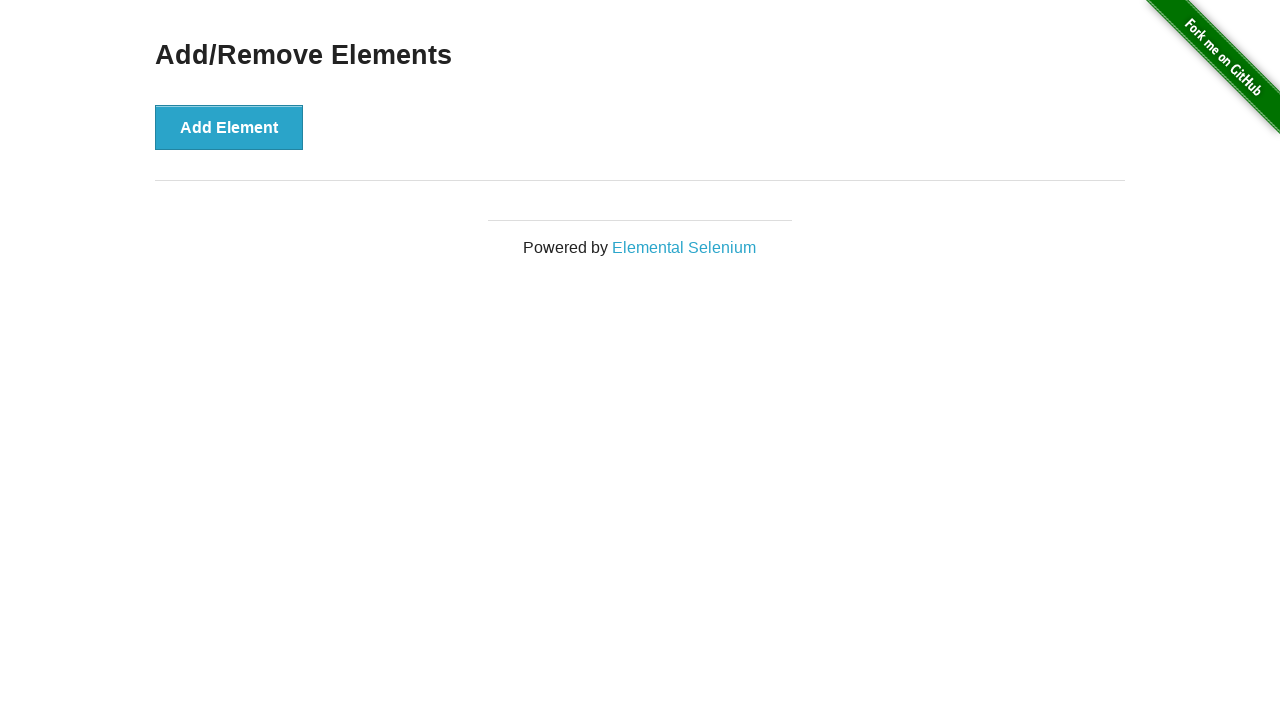

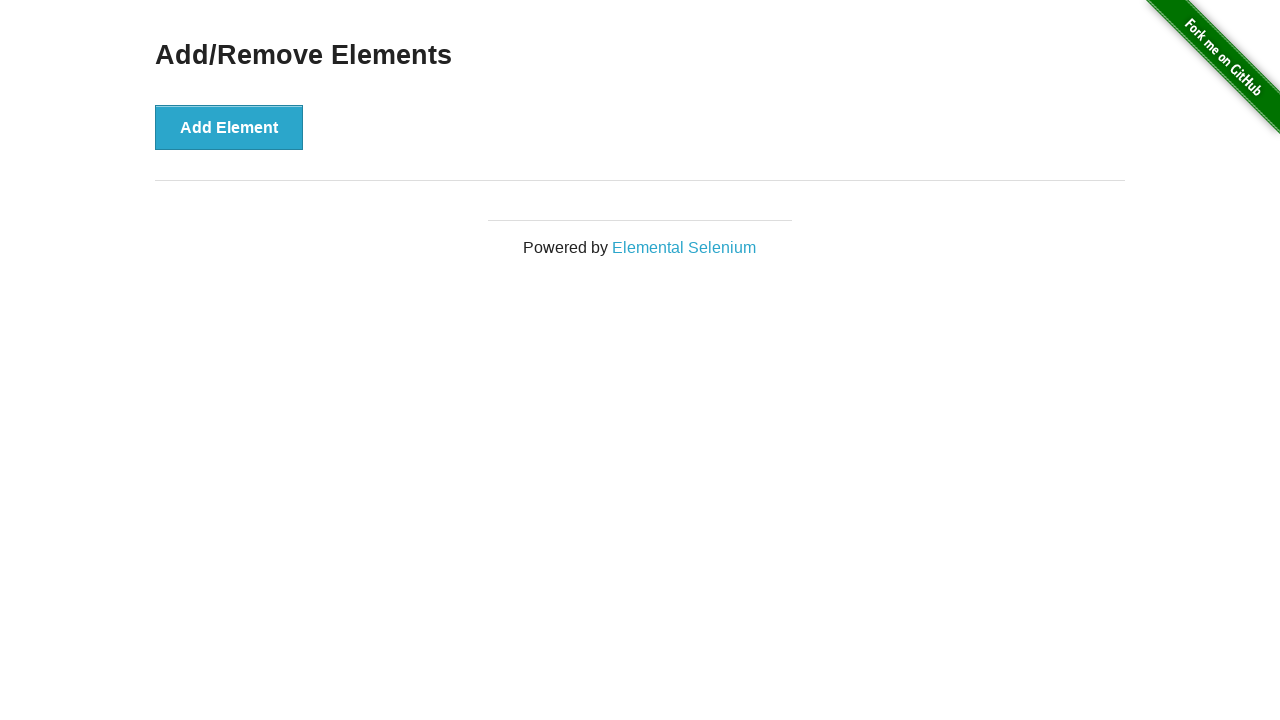